Tests opening a new window by clicking a button, switching to the new window, verifying content, then closing it

Starting URL: https://rahulshettyacademy.com/AutomationPractice/

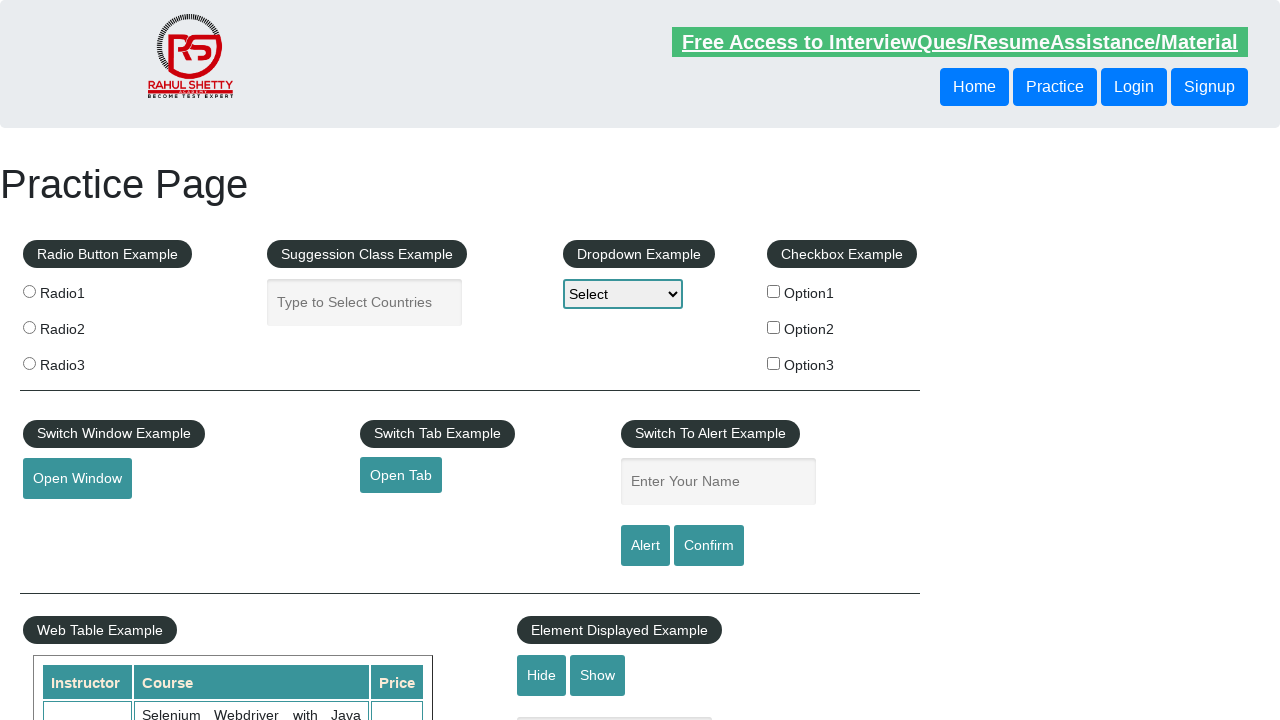

Clicked open window button to launch new window at (77, 479) on #openwindow
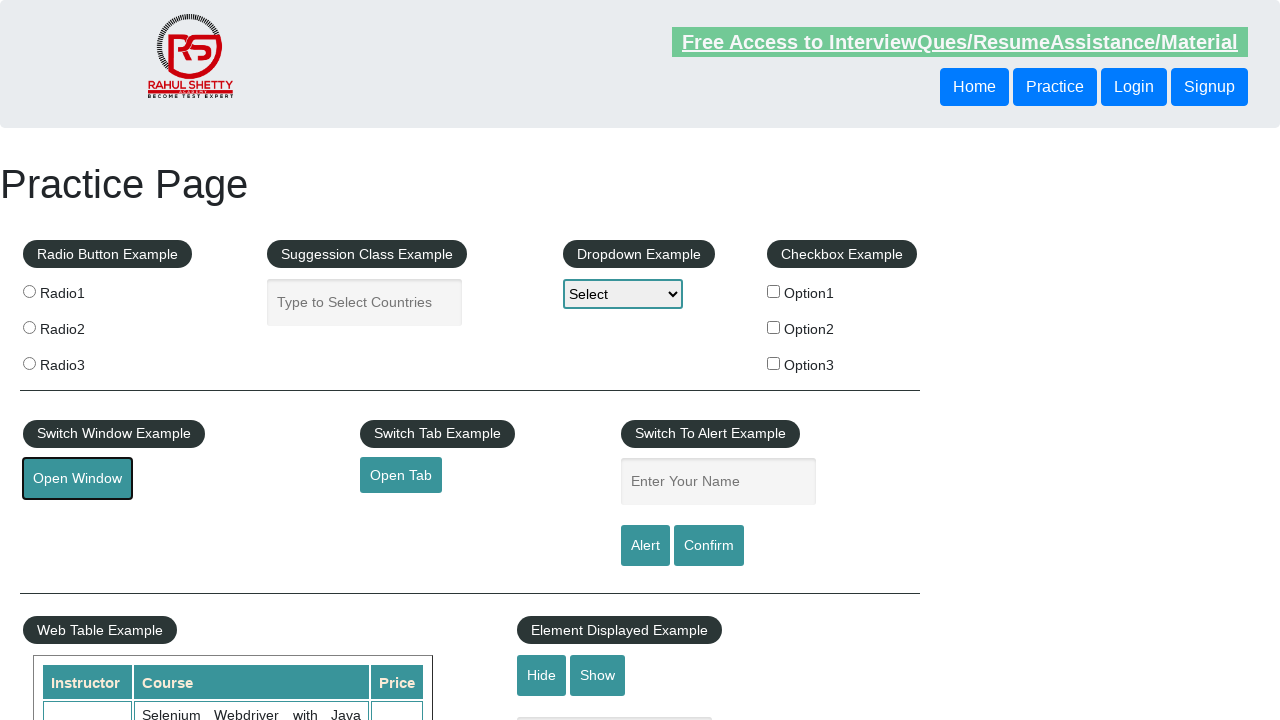

Captured new window reference
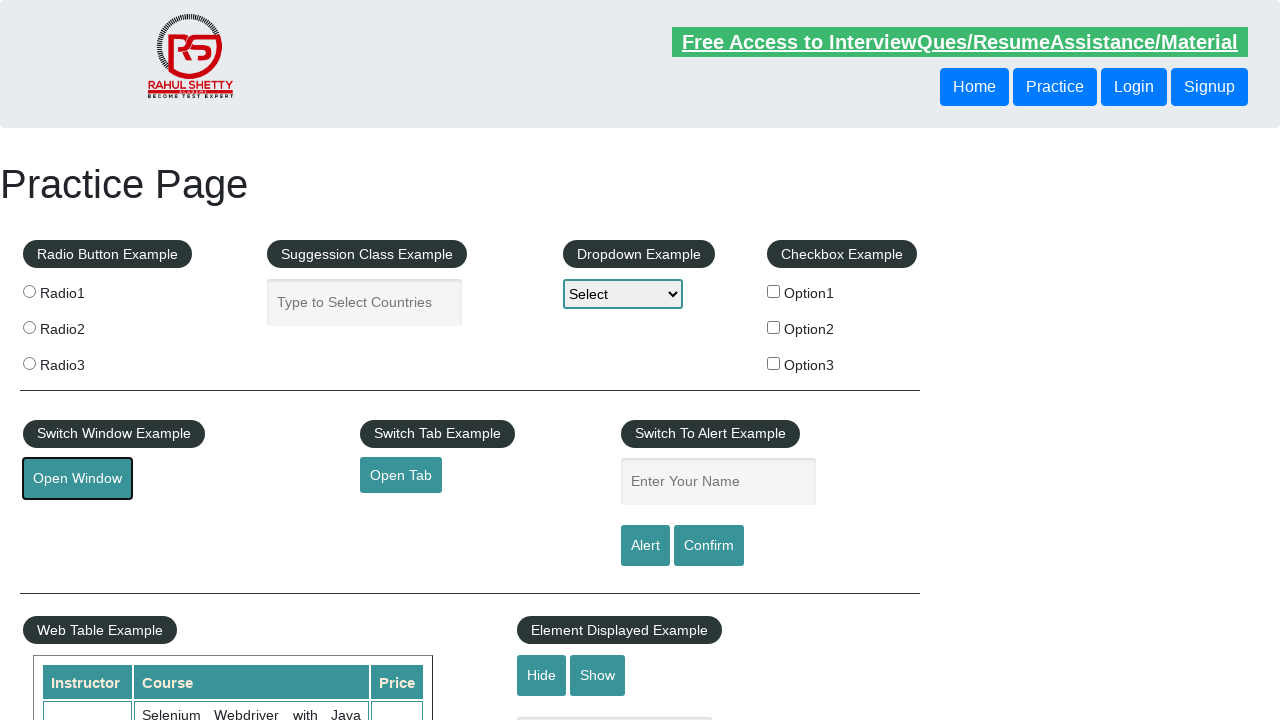

New window fully loaded
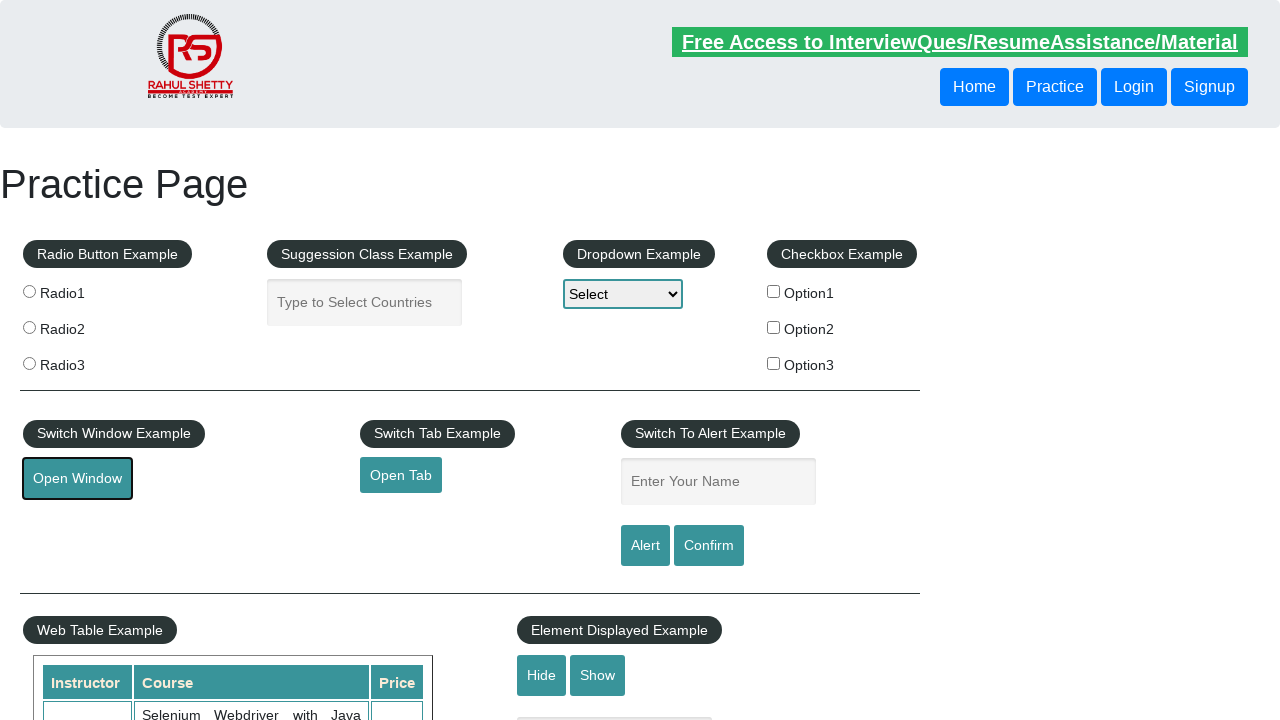

Verified 'Access all our Courses' text is visible in new window
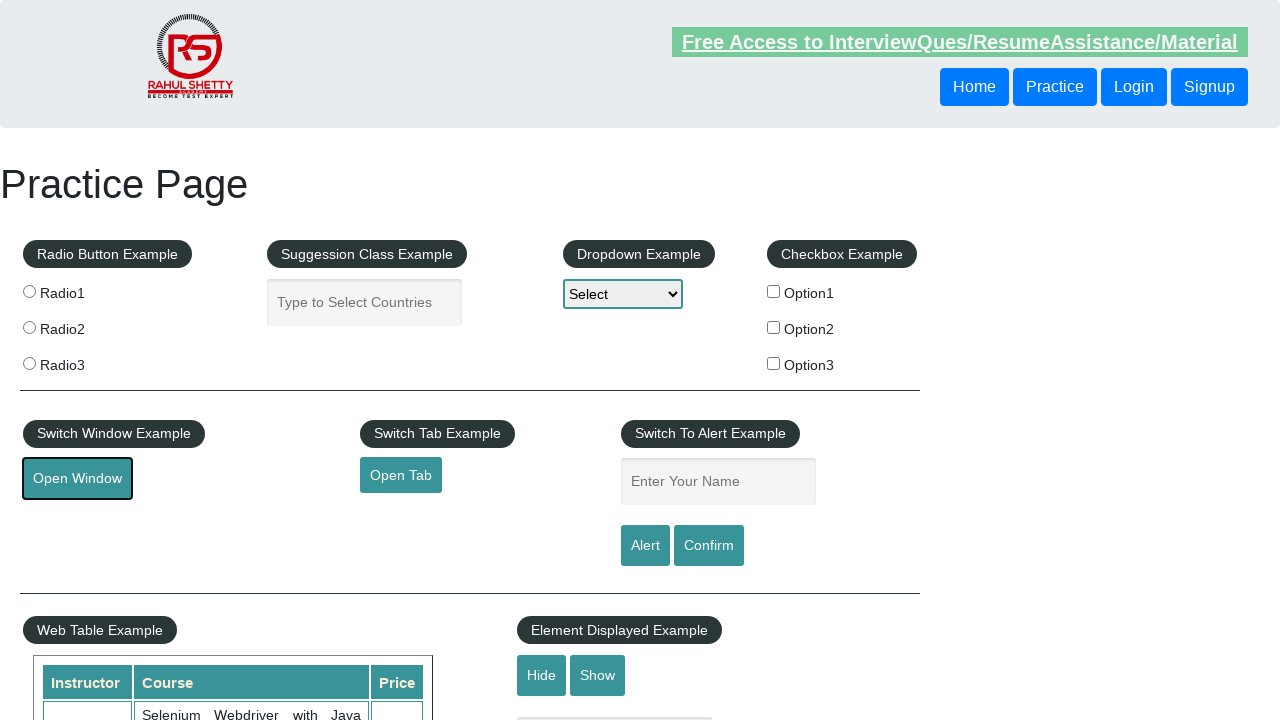

Closed new window
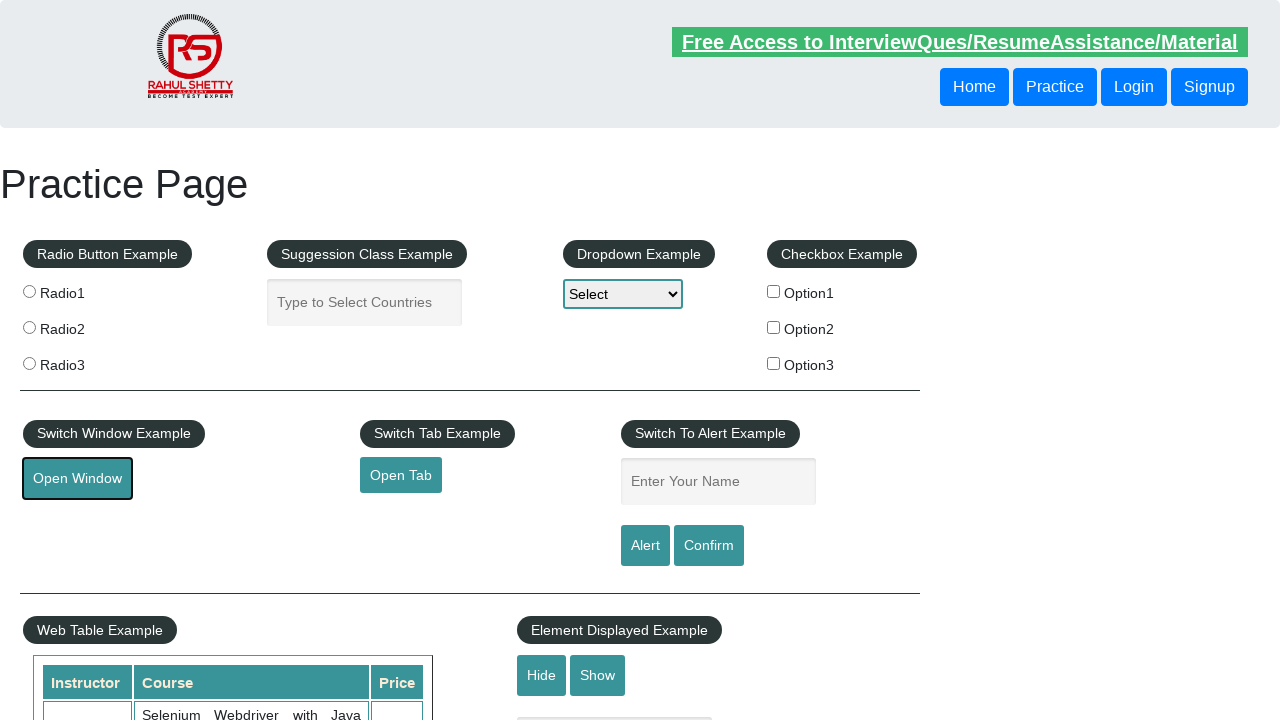

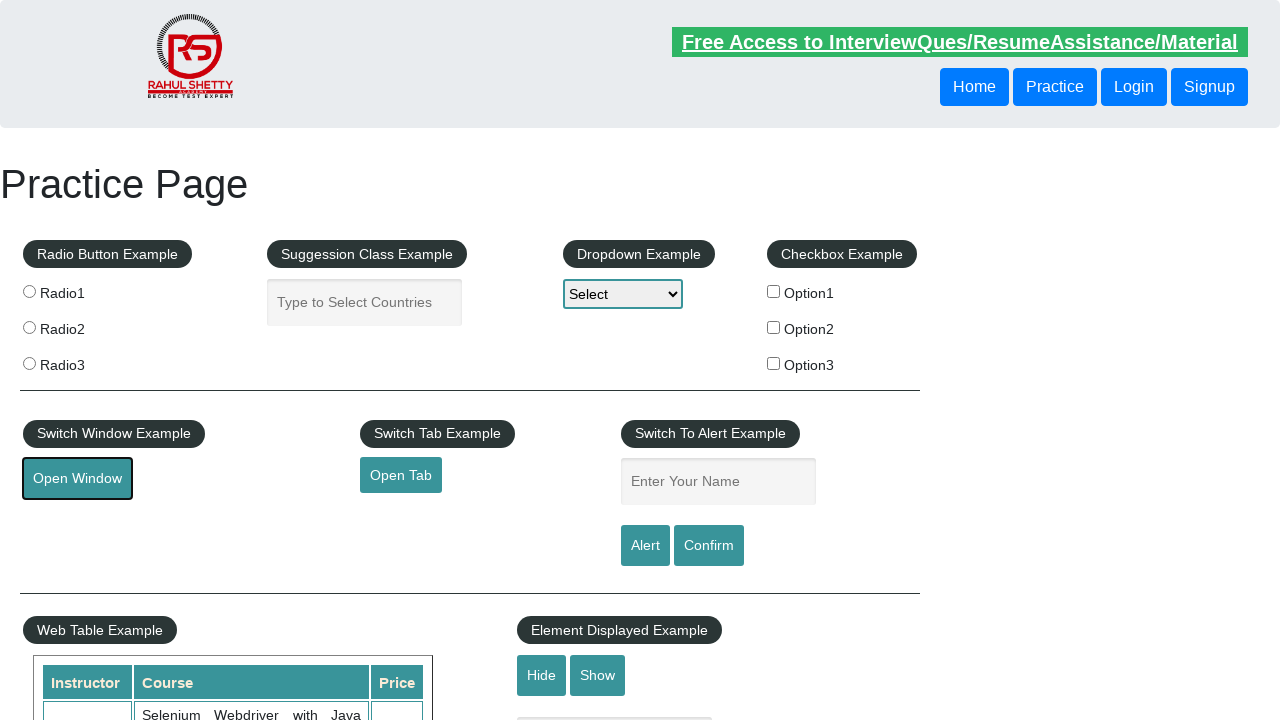